Tests the search functionality on the PROS website by clicking the search toggle, activating the search field, and entering a search query

Starting URL: http://pros.unicam.it/

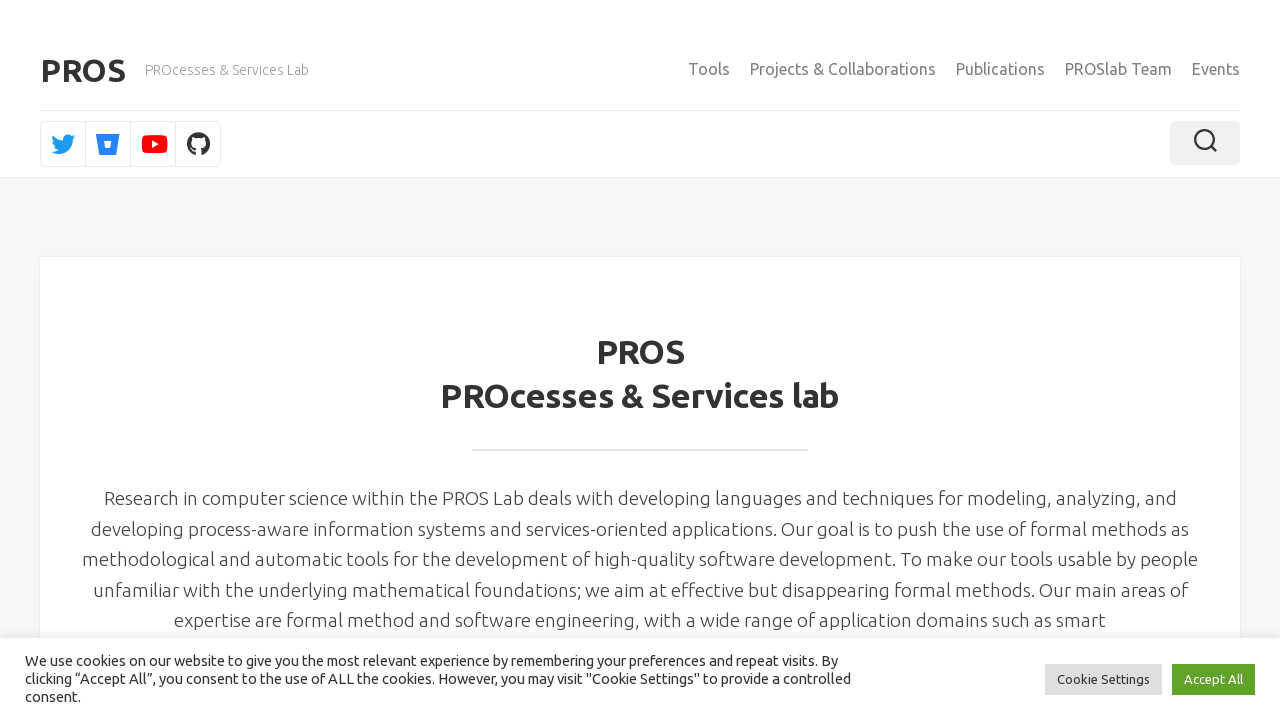

Page loaded (domcontentloaded state)
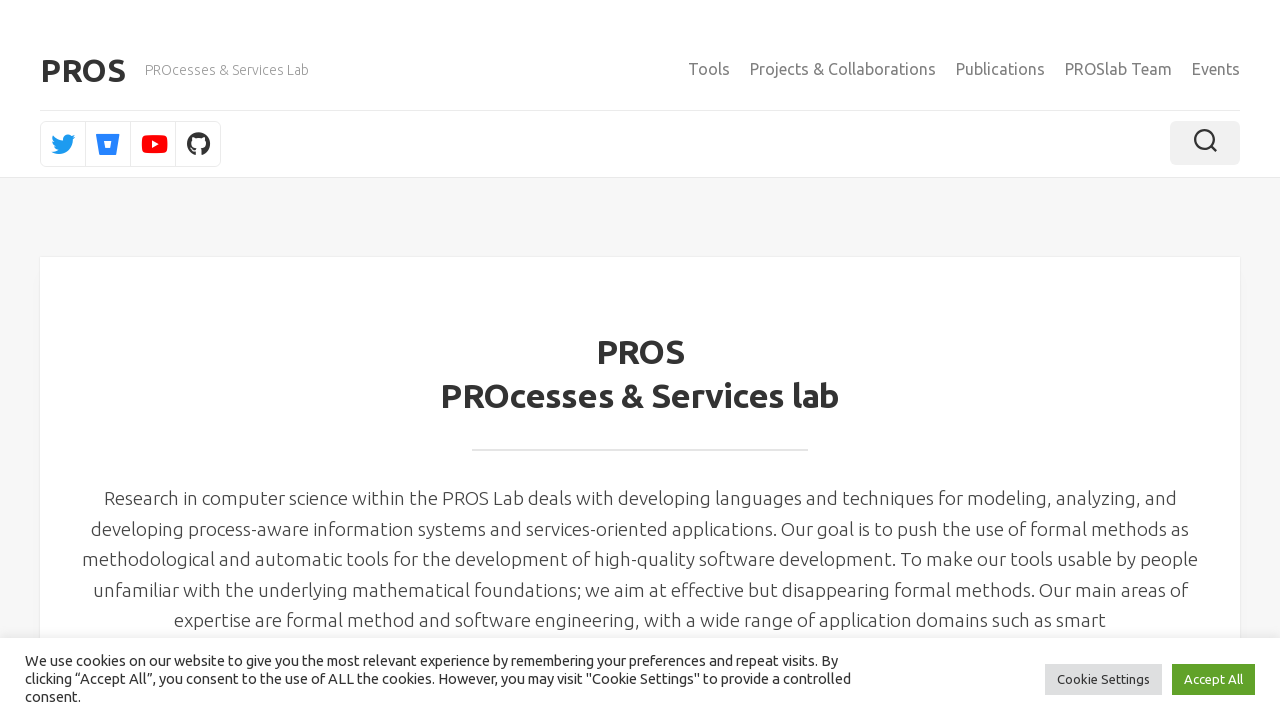

Clicked search toggle button at (1205, 143) on .toggle-search
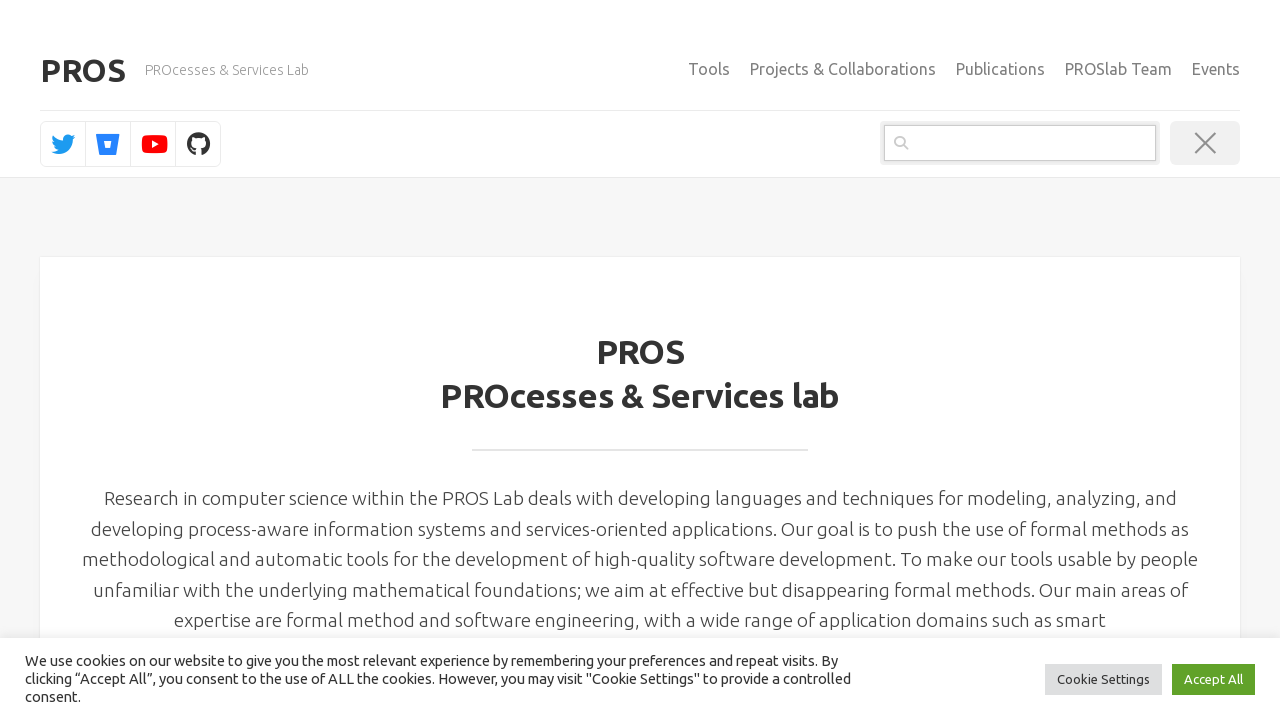

Clicked search input field to activate it at (1020, 143) on .search
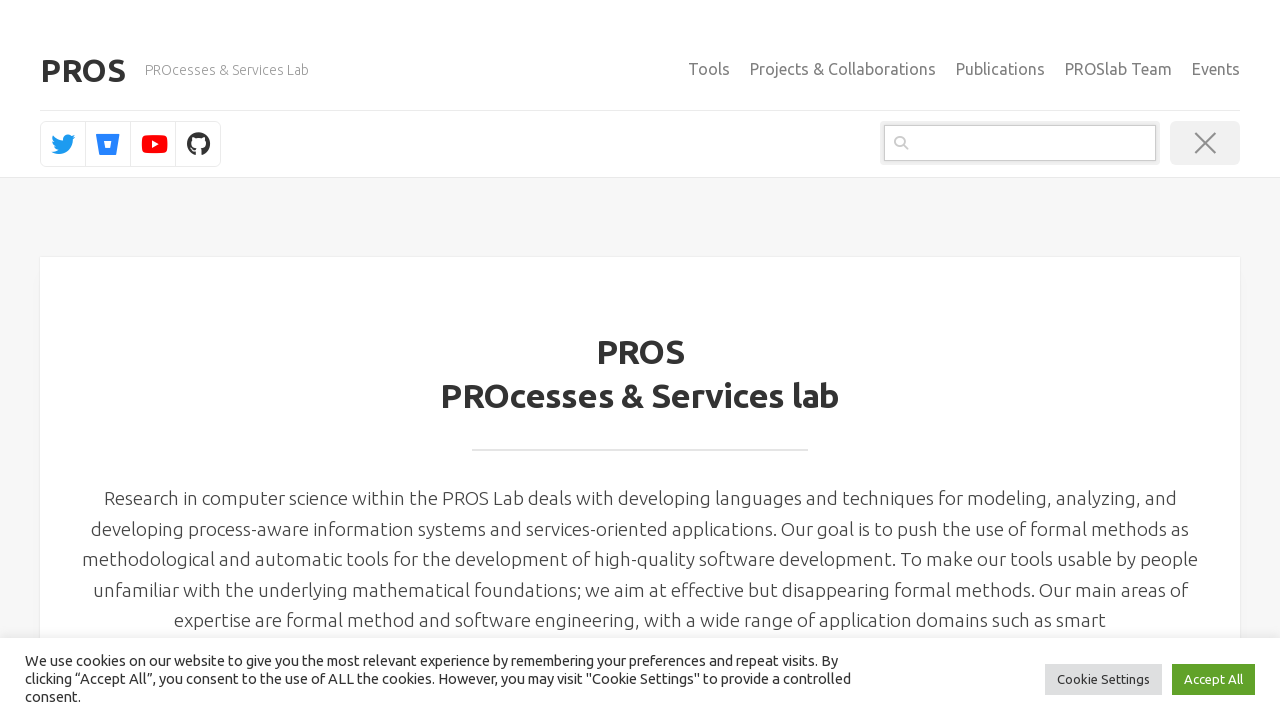

Entered search query 'bprove' in search field on .search
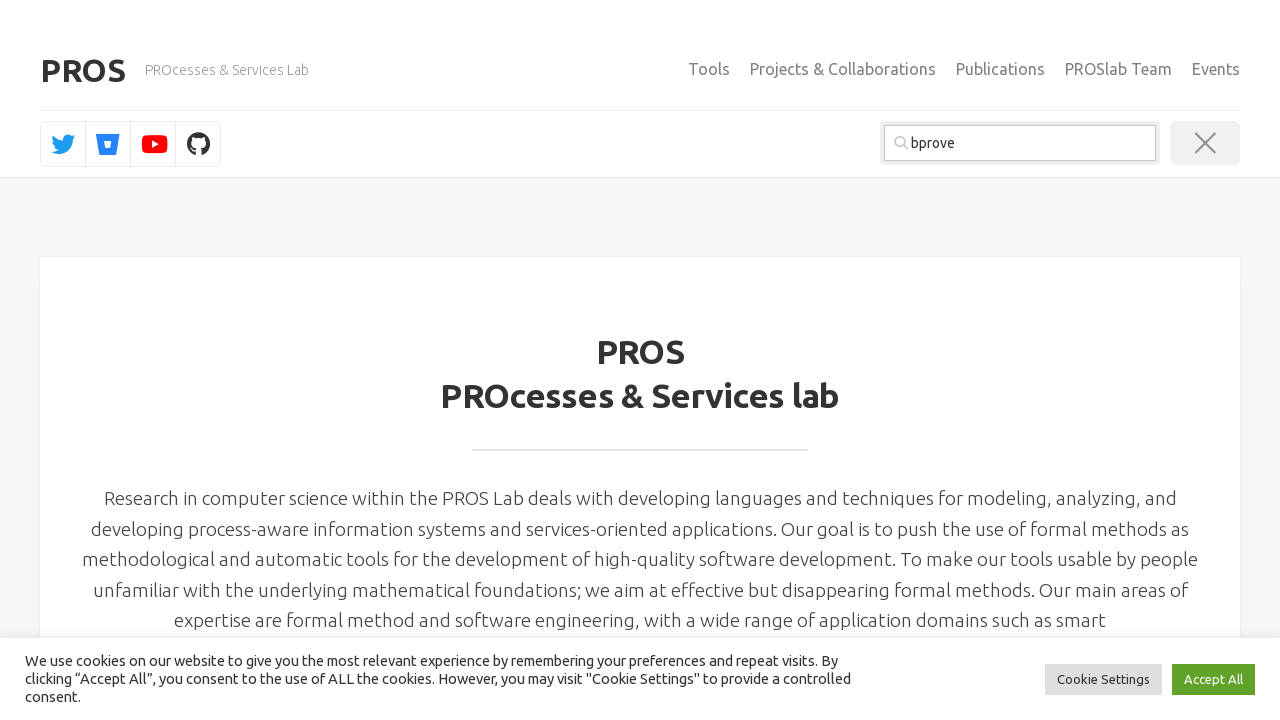

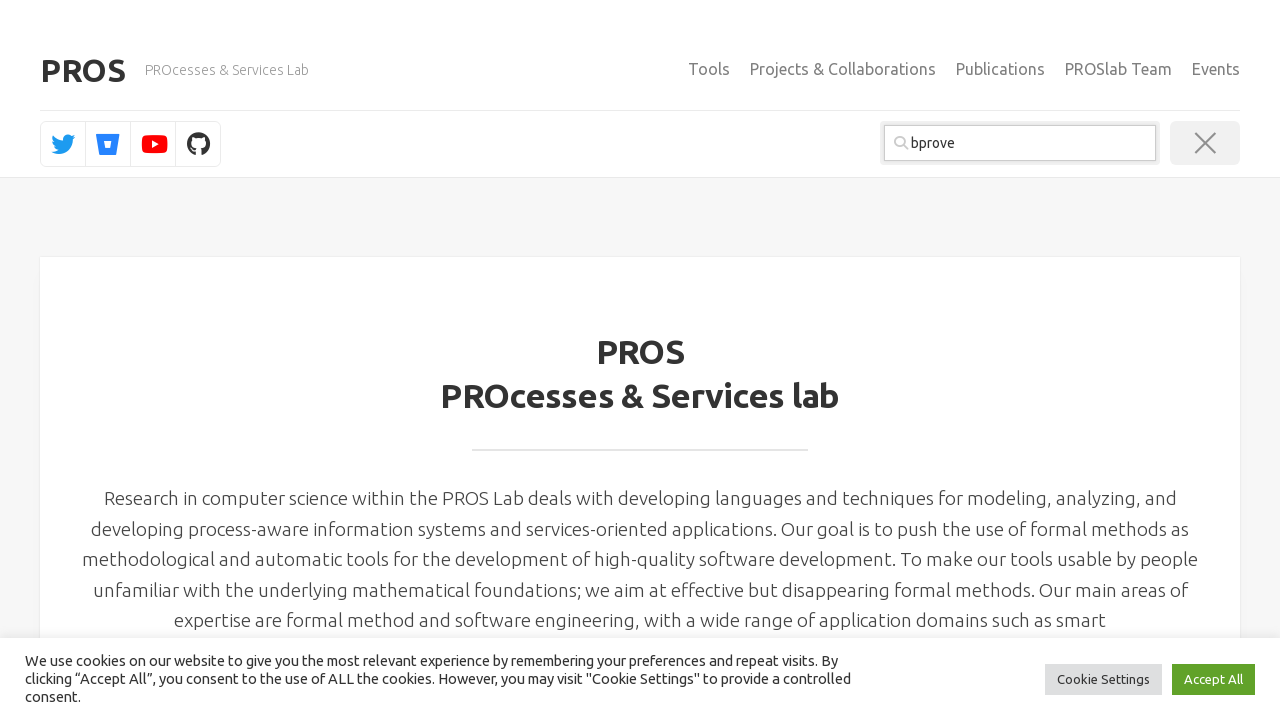